Tests the floating menu functionality by navigating to the Floating Menu page and clicking the Home link in the floating menu

Starting URL: https://the-internet.herokuapp.com/

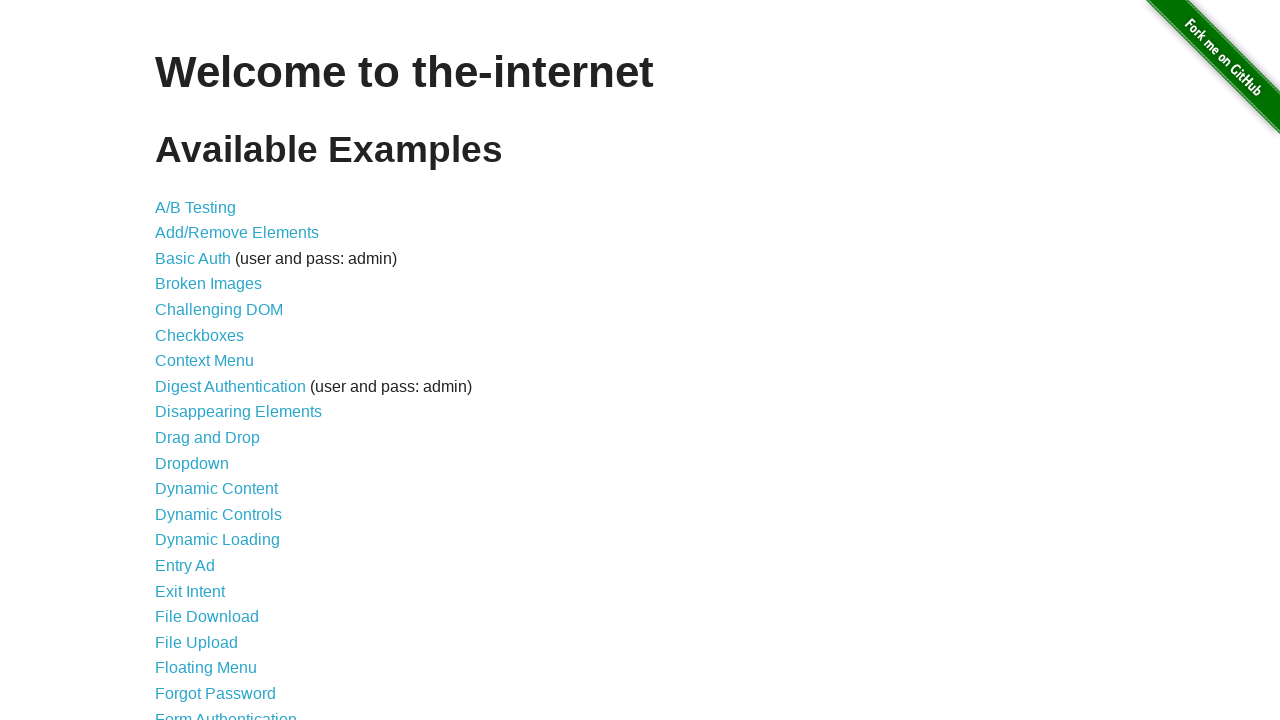

Clicked on the Floating Menu link at (206, 668) on xpath=//a[normalize-space(text())='Floating Menu']
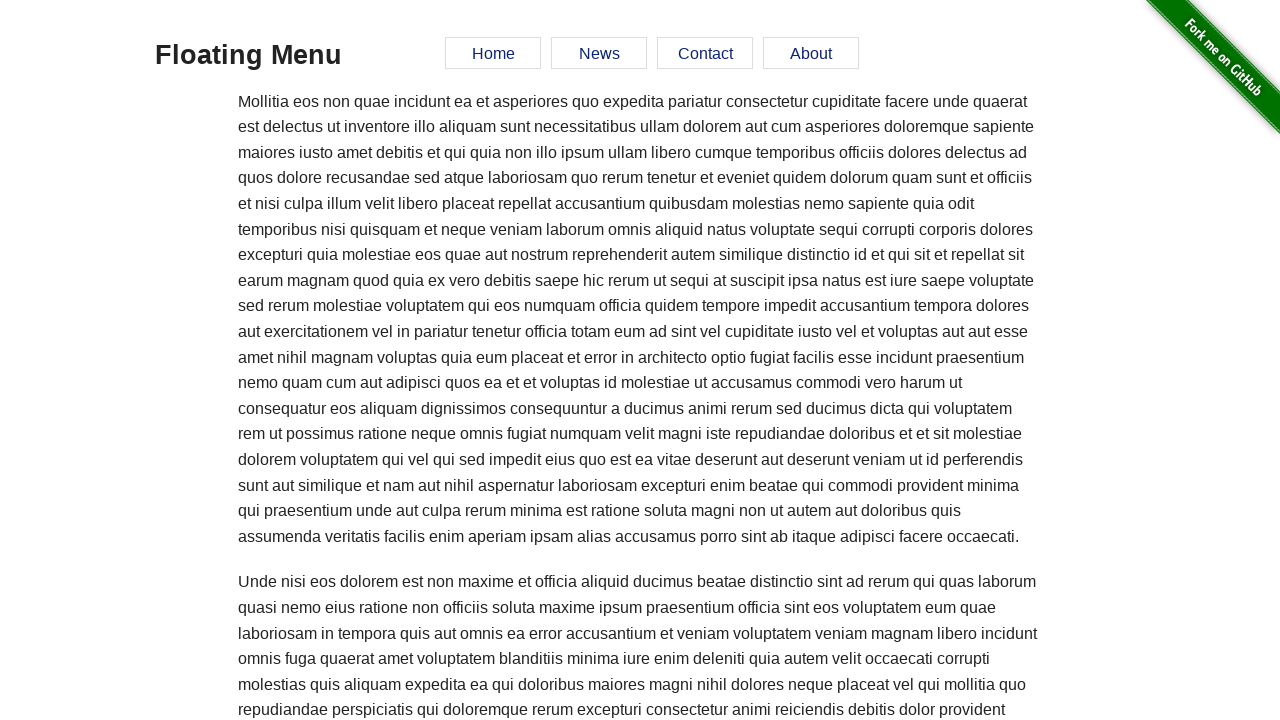

Clicked on the Home link in the floating menu at (493, 53) on xpath=//a[normalize-space(text())='Home']
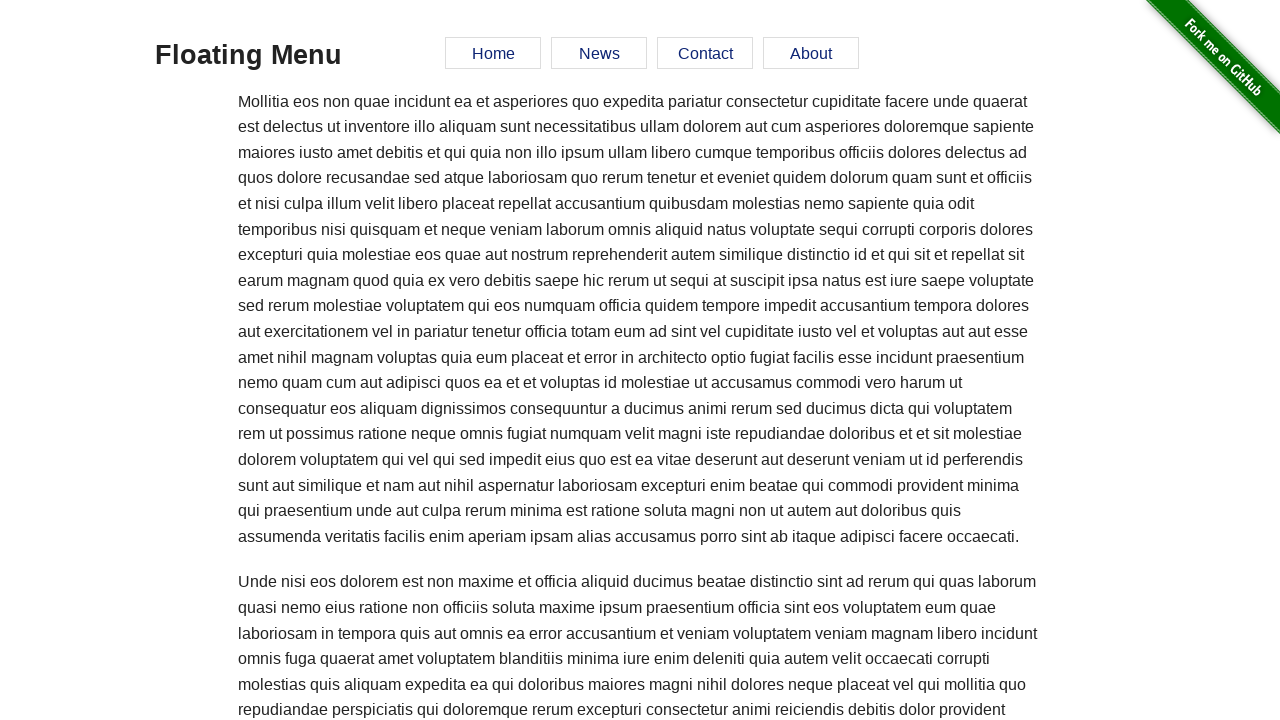

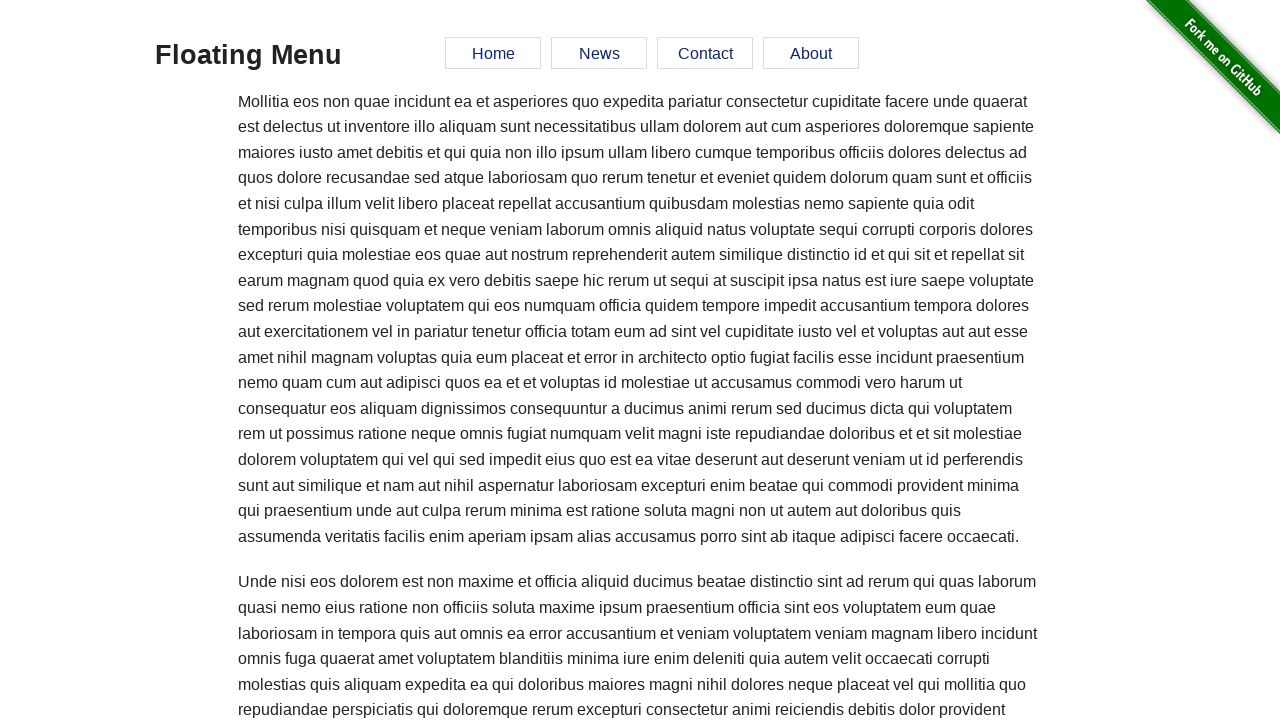